Tests that entered text is trimmed when saving edits

Starting URL: https://demo.playwright.dev/todomvc

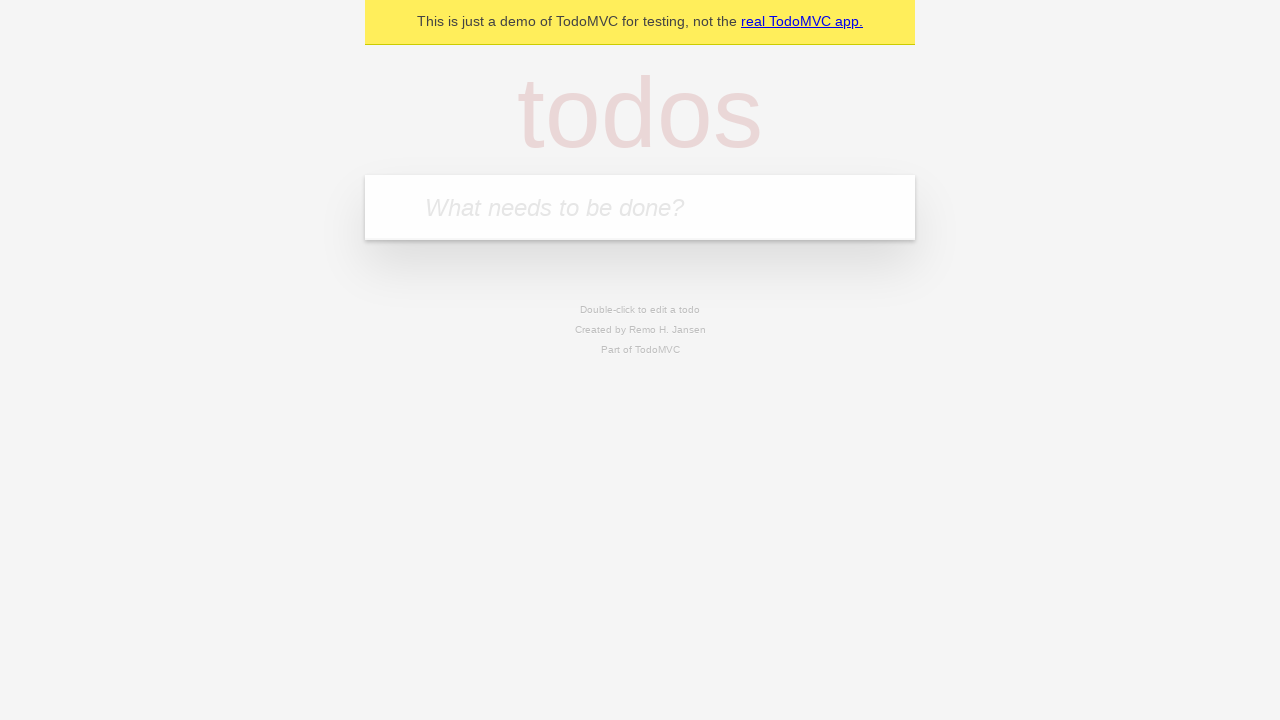

Filled todo input with 'buy some cheese' on internal:attr=[placeholder="What needs to be done?"i]
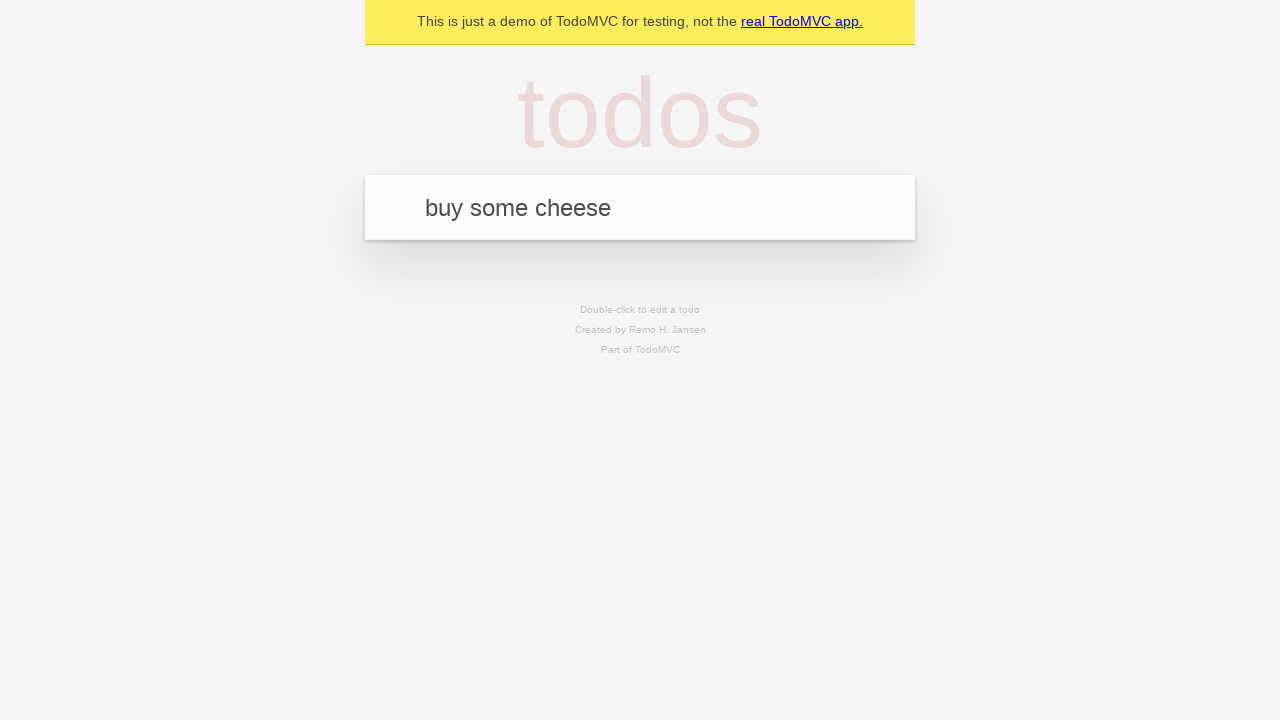

Pressed Enter to add first todo item on internal:attr=[placeholder="What needs to be done?"i]
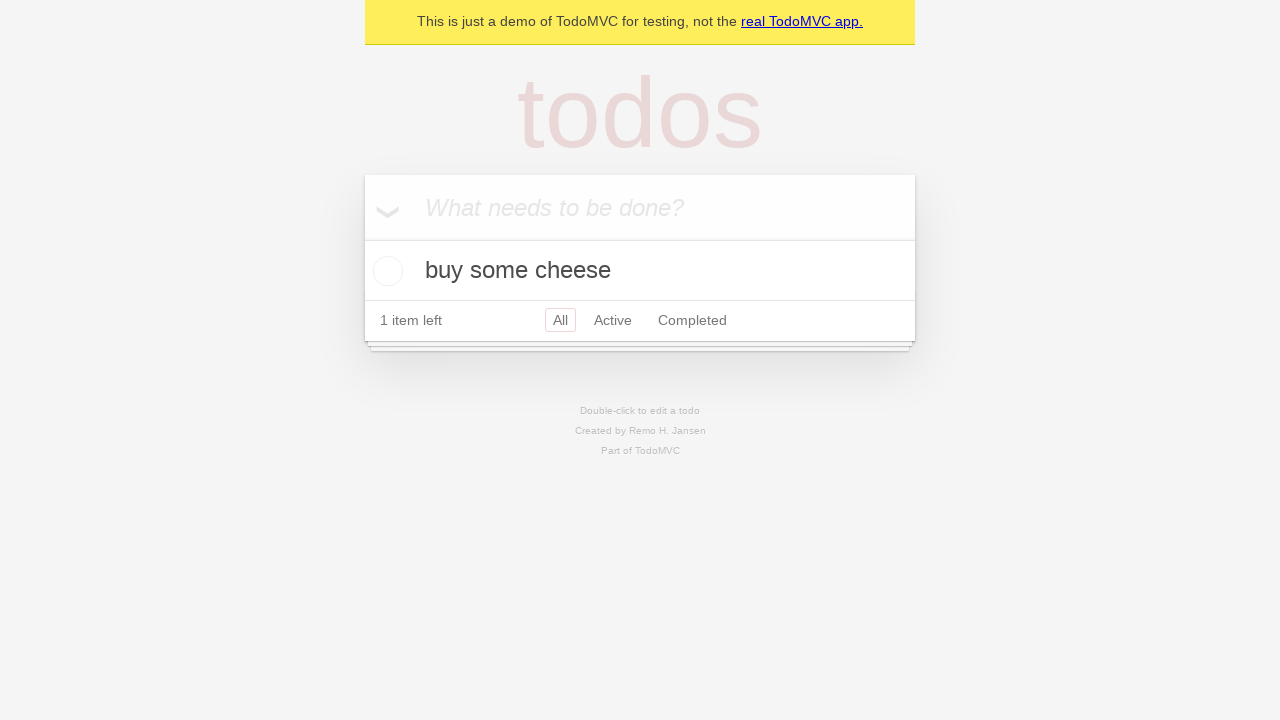

Filled todo input with 'feed the cat' on internal:attr=[placeholder="What needs to be done?"i]
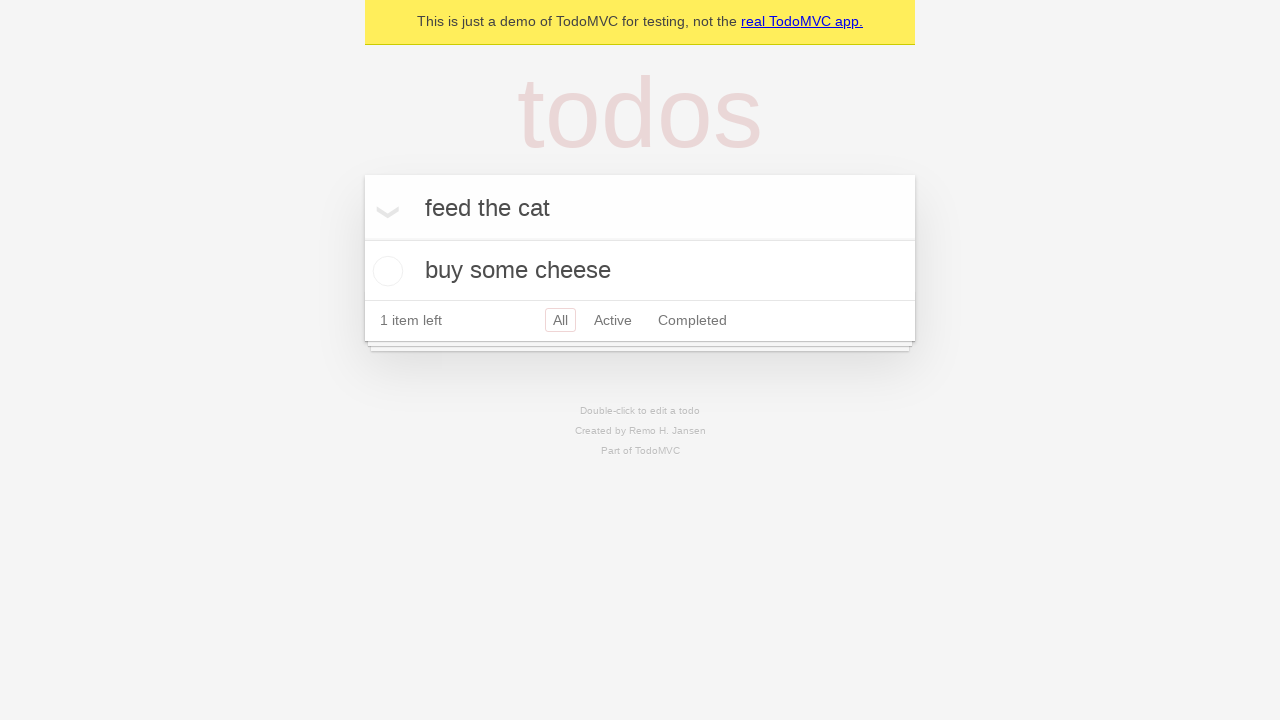

Pressed Enter to add second todo item on internal:attr=[placeholder="What needs to be done?"i]
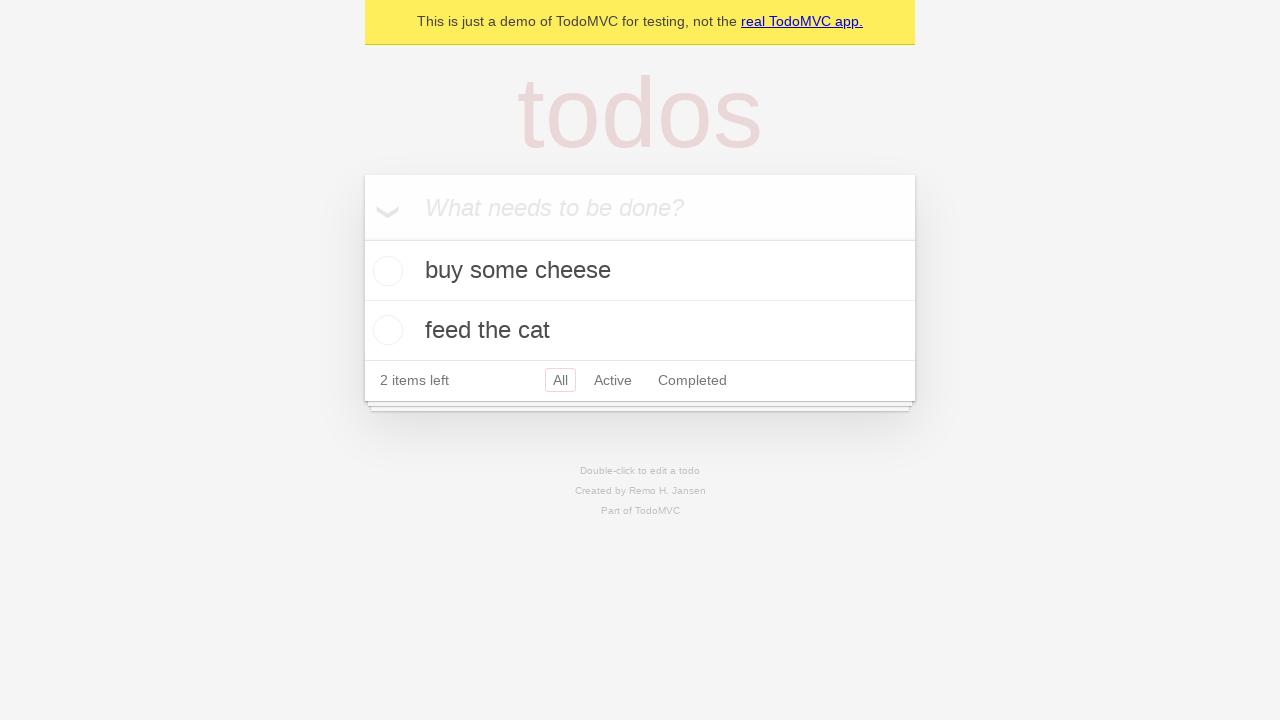

Filled todo input with 'book a doctors appointment' on internal:attr=[placeholder="What needs to be done?"i]
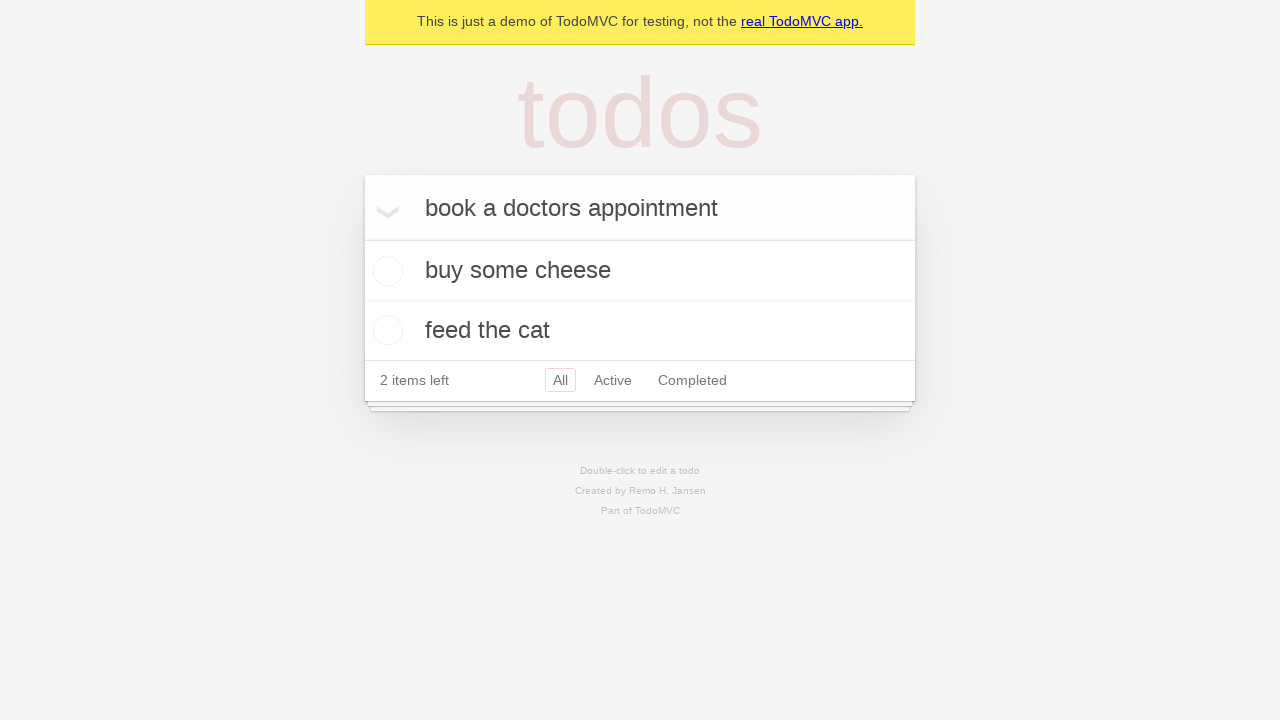

Pressed Enter to add third todo item on internal:attr=[placeholder="What needs to be done?"i]
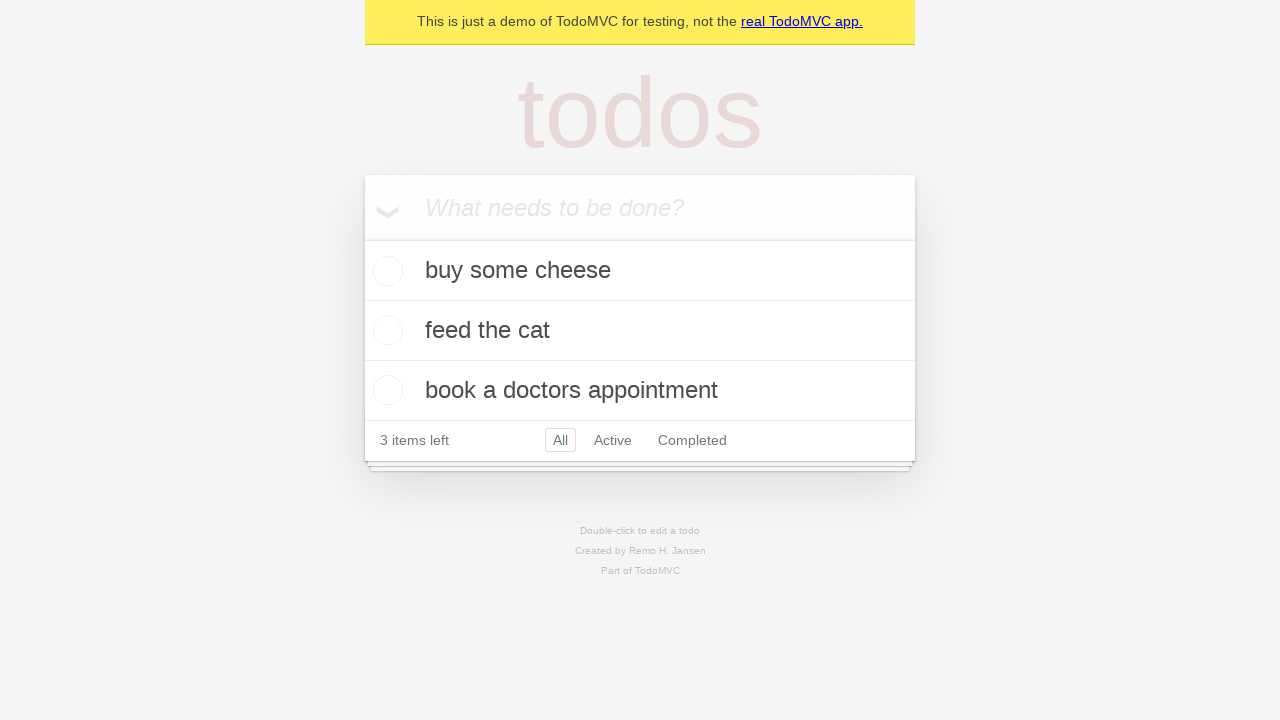

Double-clicked second todo item to enter edit mode at (640, 331) on internal:testid=[data-testid="todo-item"s] >> nth=1
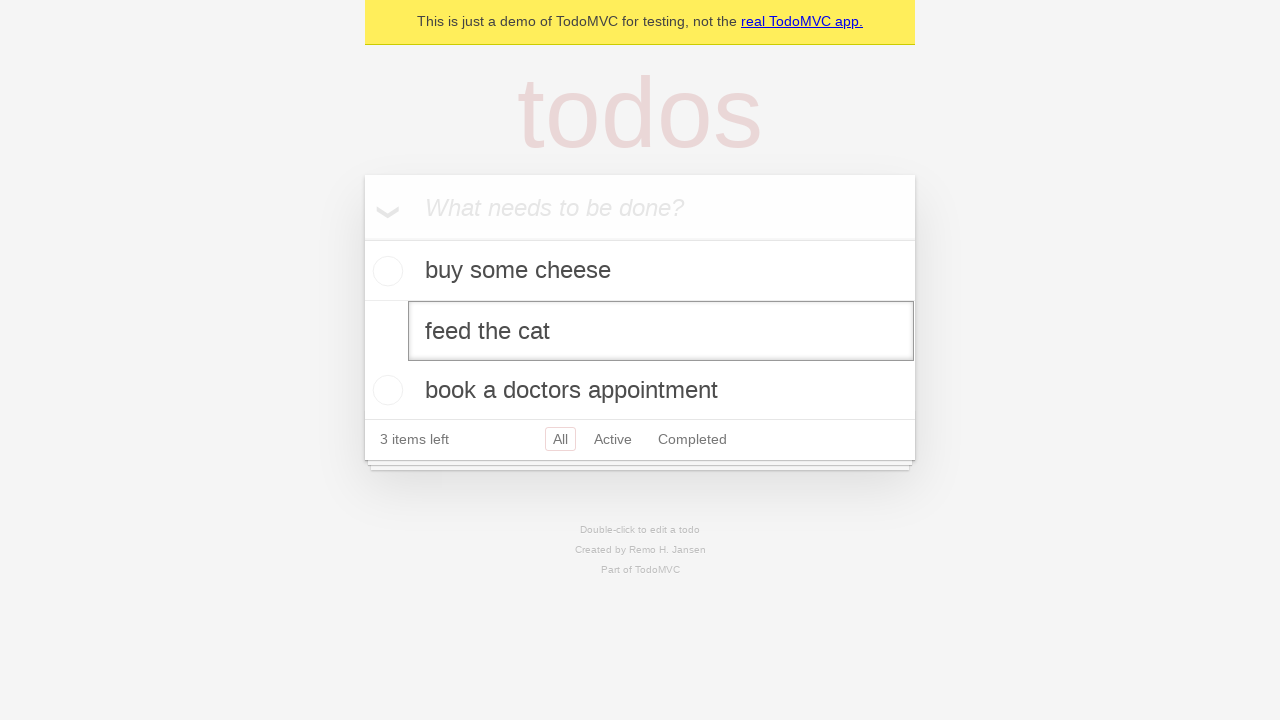

Filled edit textbox with text containing leading and trailing whitespace on internal:testid=[data-testid="todo-item"s] >> nth=1 >> internal:role=textbox[nam
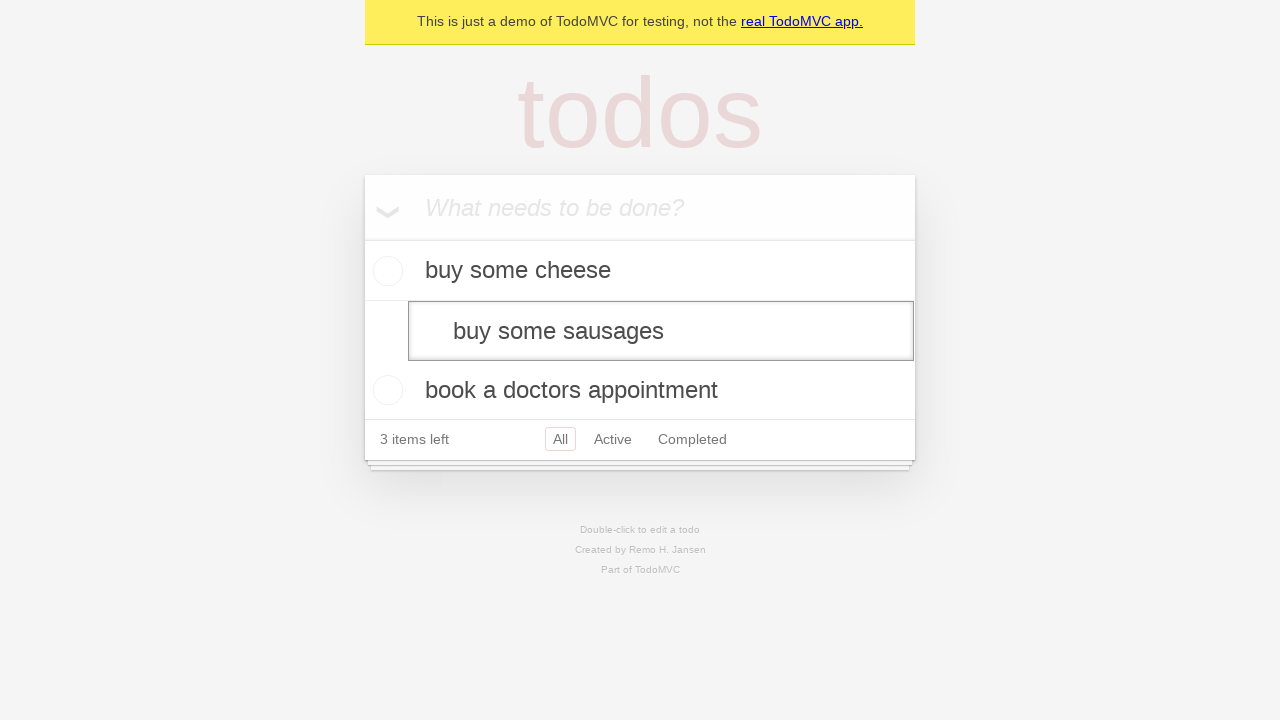

Pressed Enter to save edit and verify whitespace is trimmed on internal:testid=[data-testid="todo-item"s] >> nth=1 >> internal:role=textbox[nam
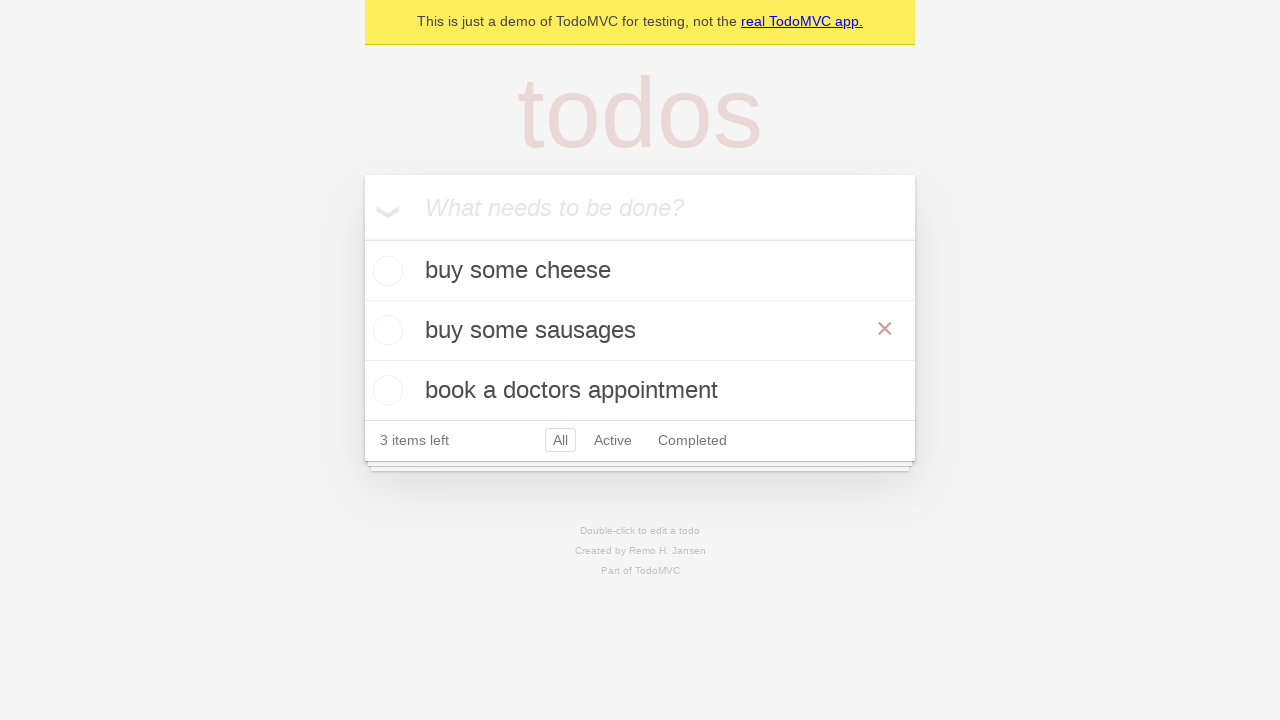

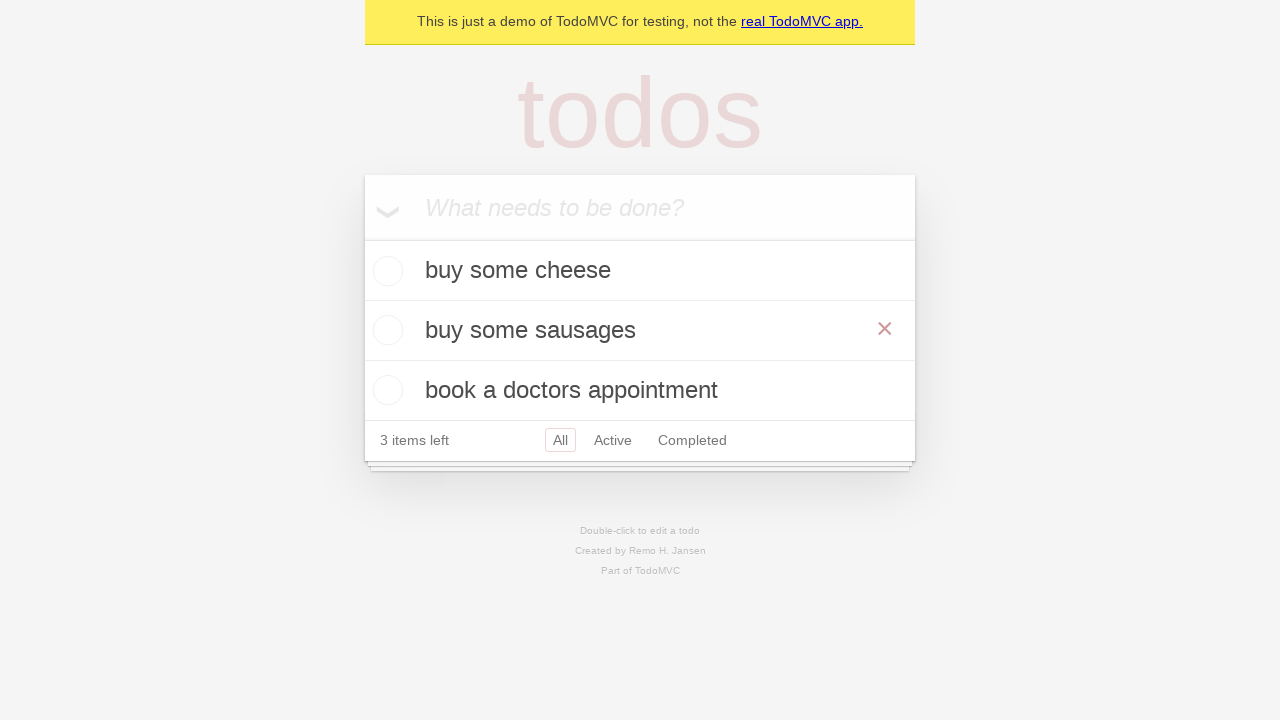